Navigates to the demoblaze store and verifies that product prices are displayed on the page

Starting URL: https://www.demoblaze.com/

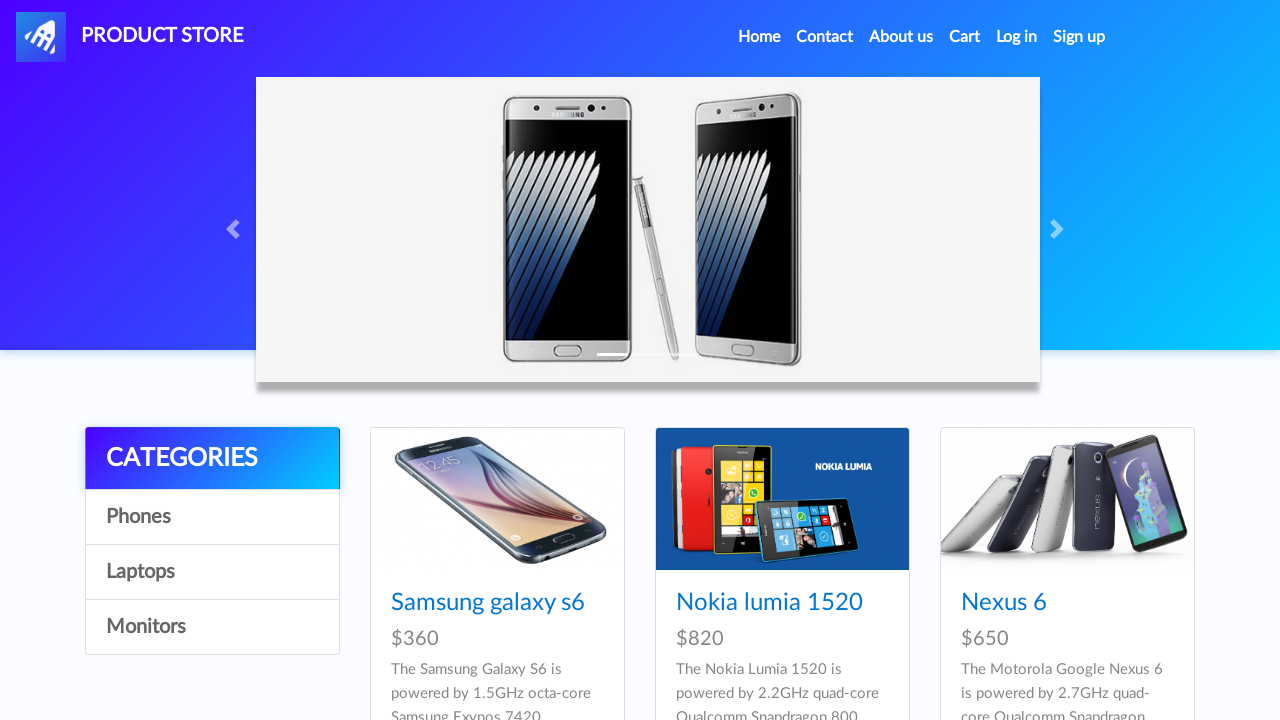

Navigated to demoblaze store homepage
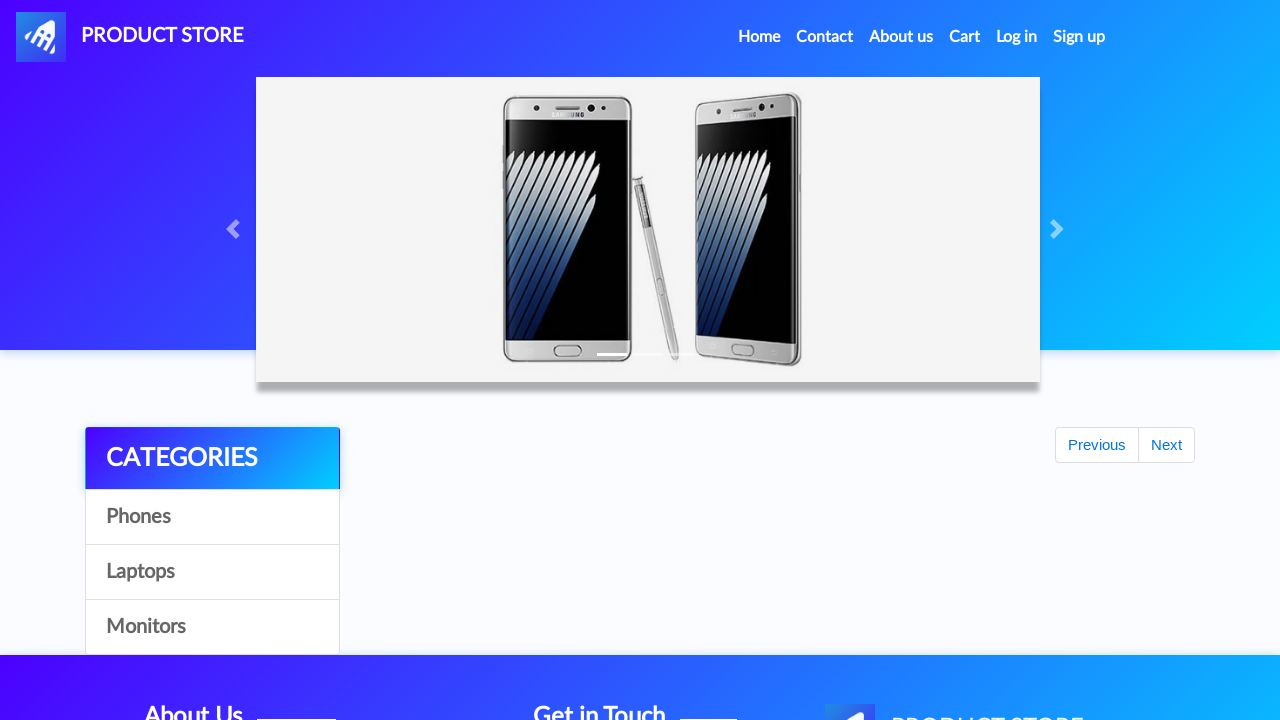

Product price elements became visible
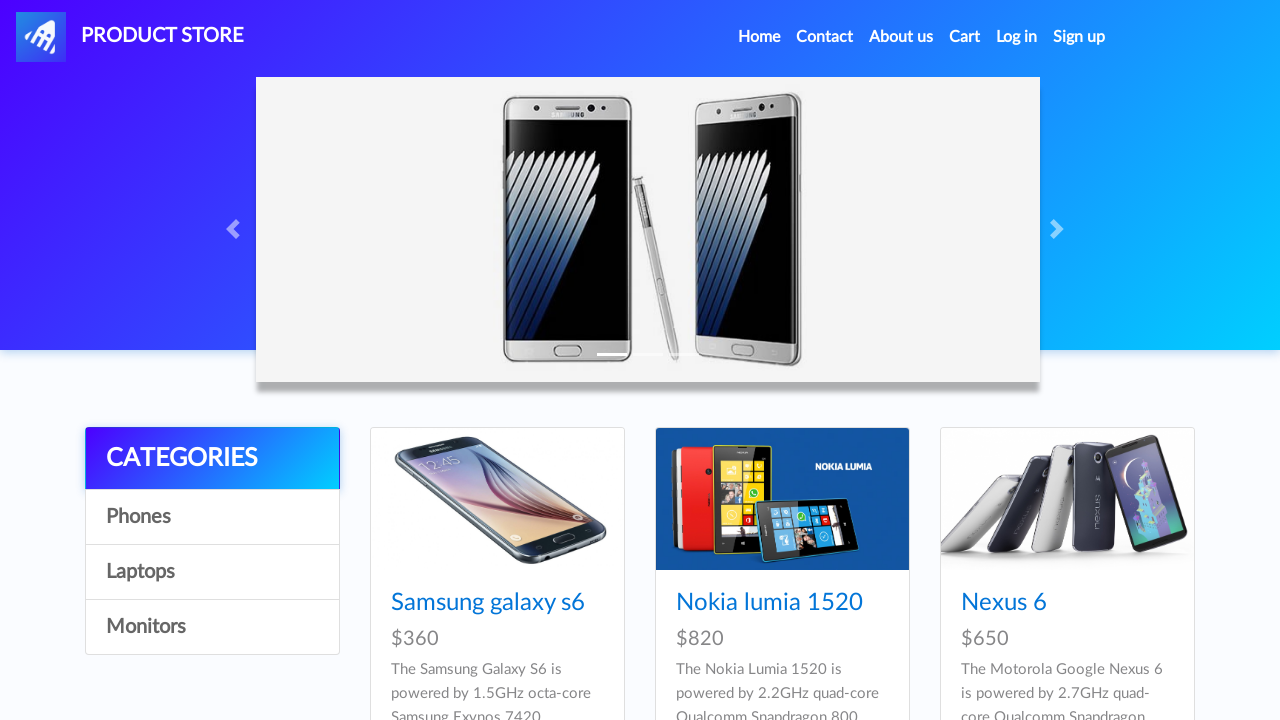

Located all product price elements
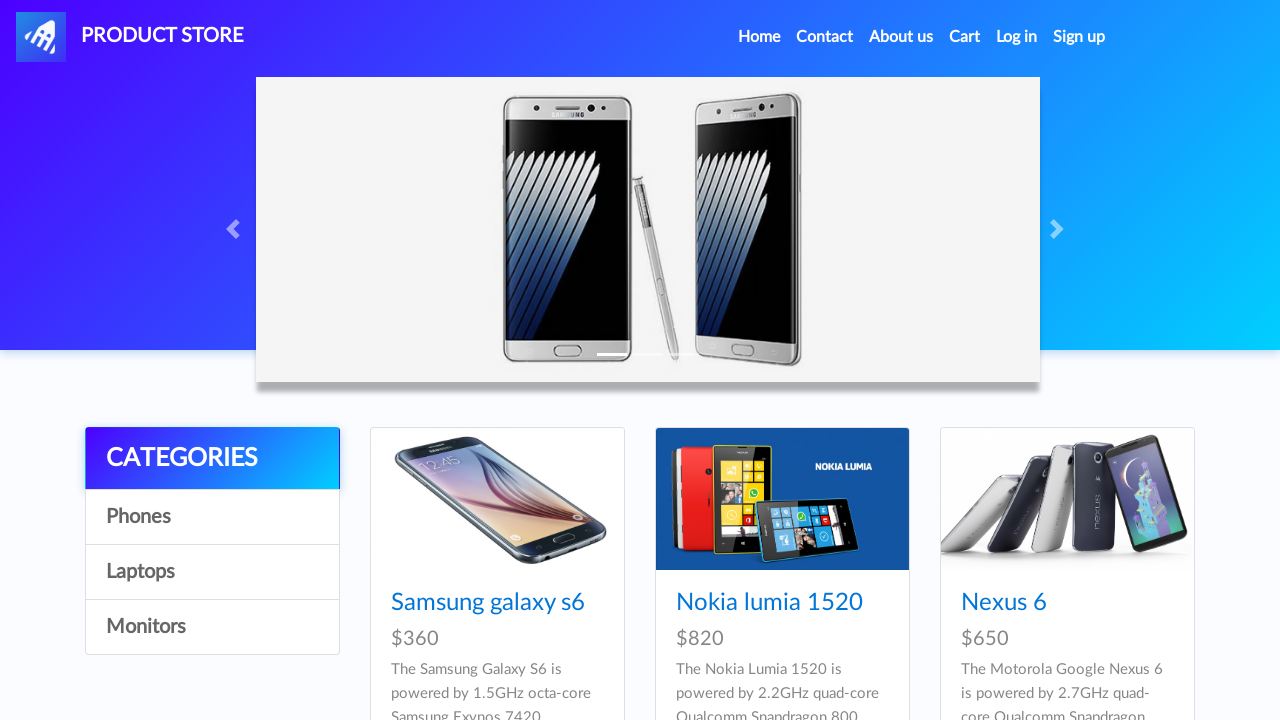

Verified that product prices are displayed on the page
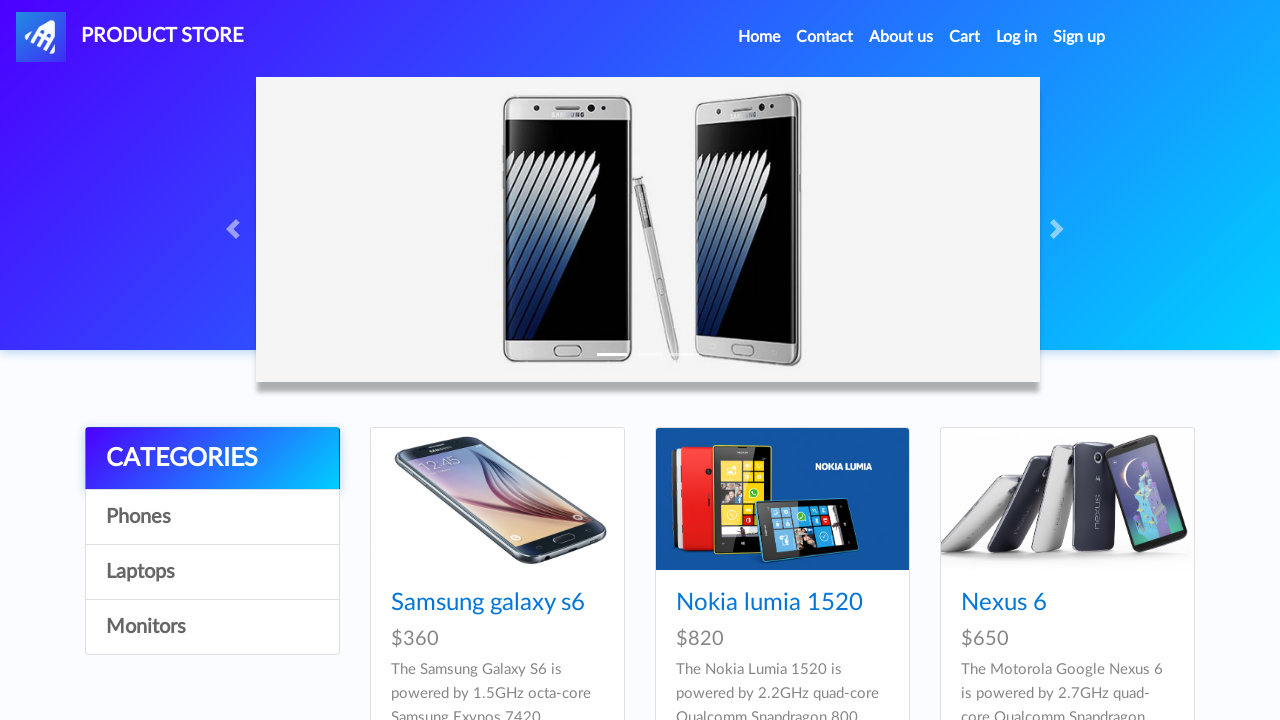

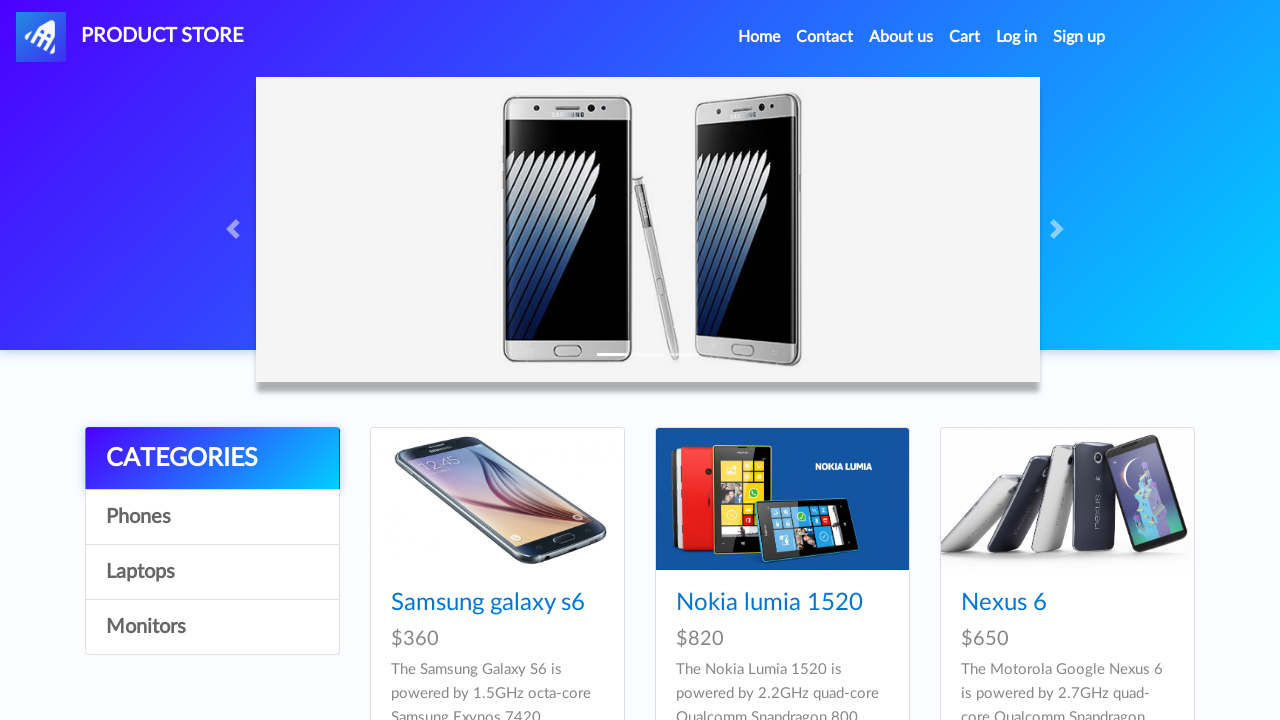